Navigates to W3Schools HTML tables tutorial page and verifies the presence of a sample table with customer data by checking that table cells are accessible.

Starting URL: https://w3schools.com/html/html_tables.asp

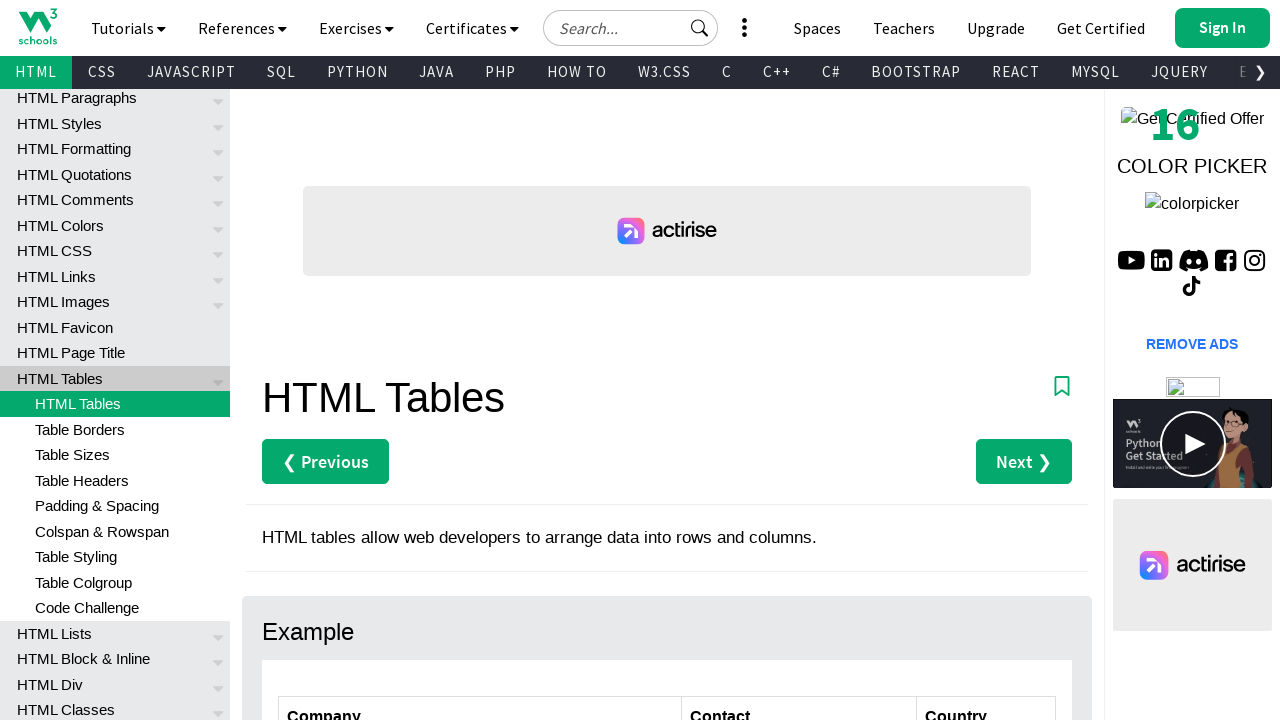

Navigated to W3Schools HTML tables tutorial page
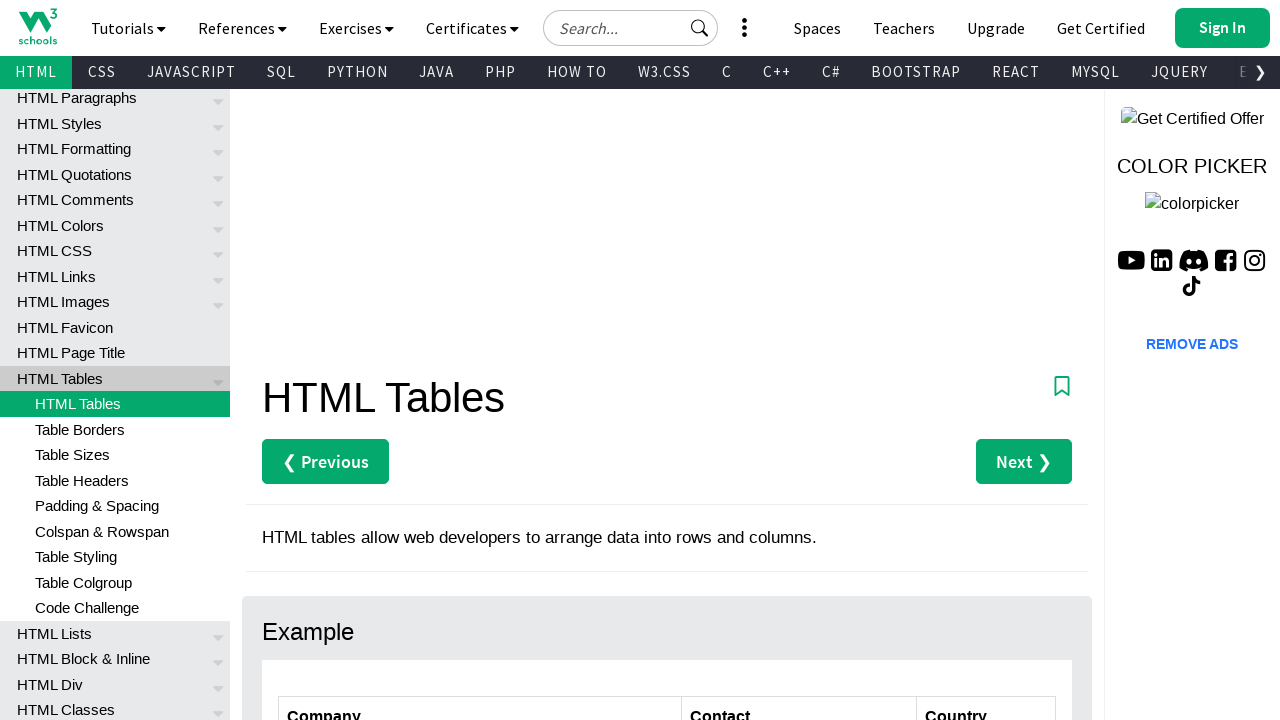

Customers table loaded
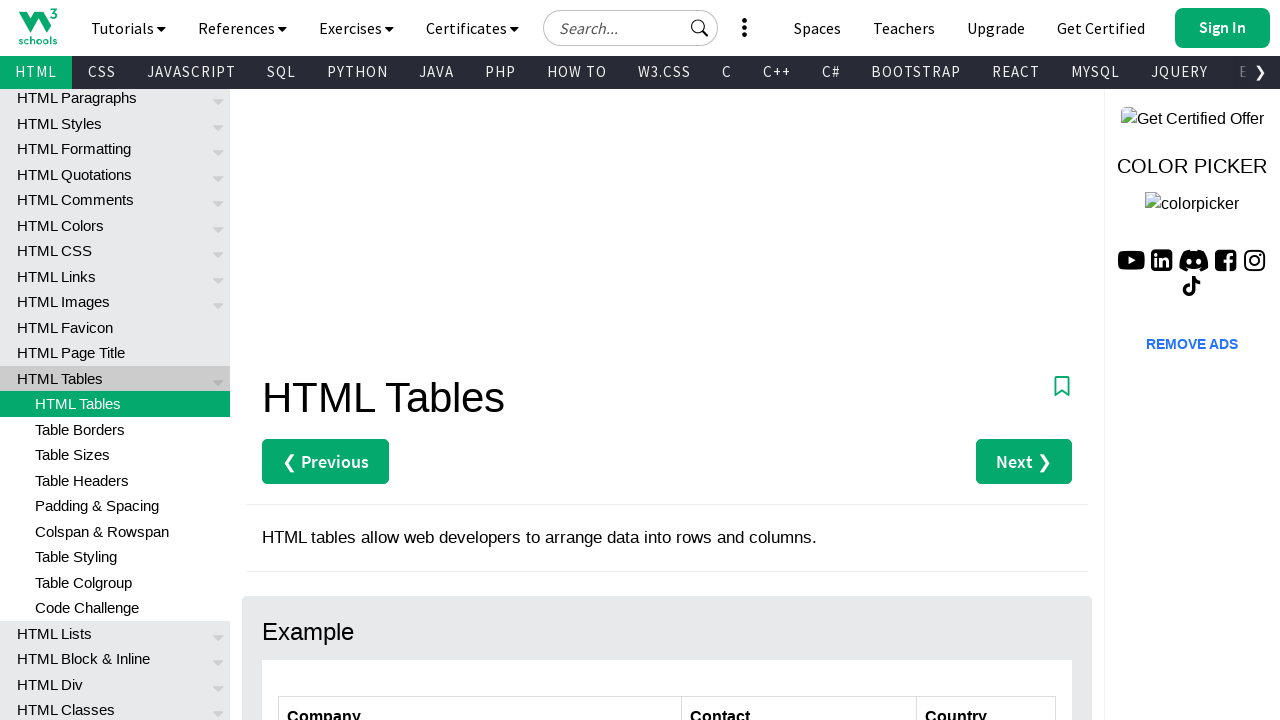

Verified table cell at row 2, column 3 is accessible
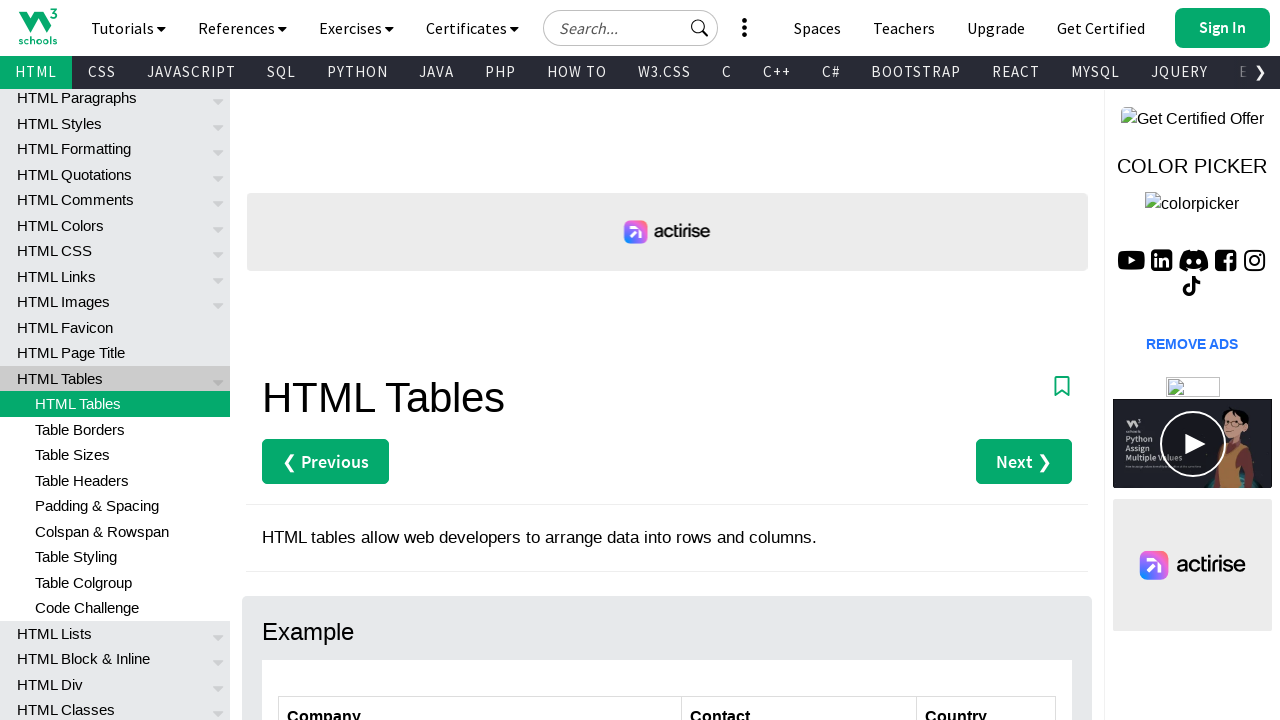

Verified table has expected number of rows (7 rows present)
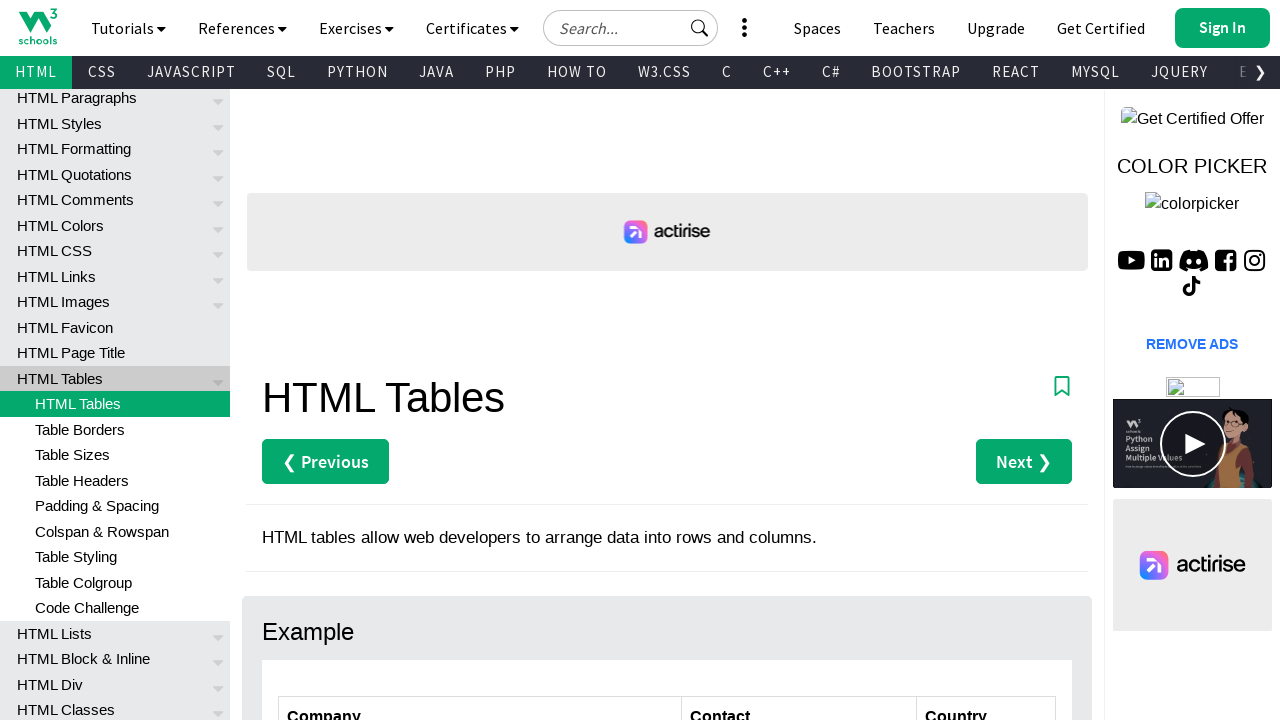

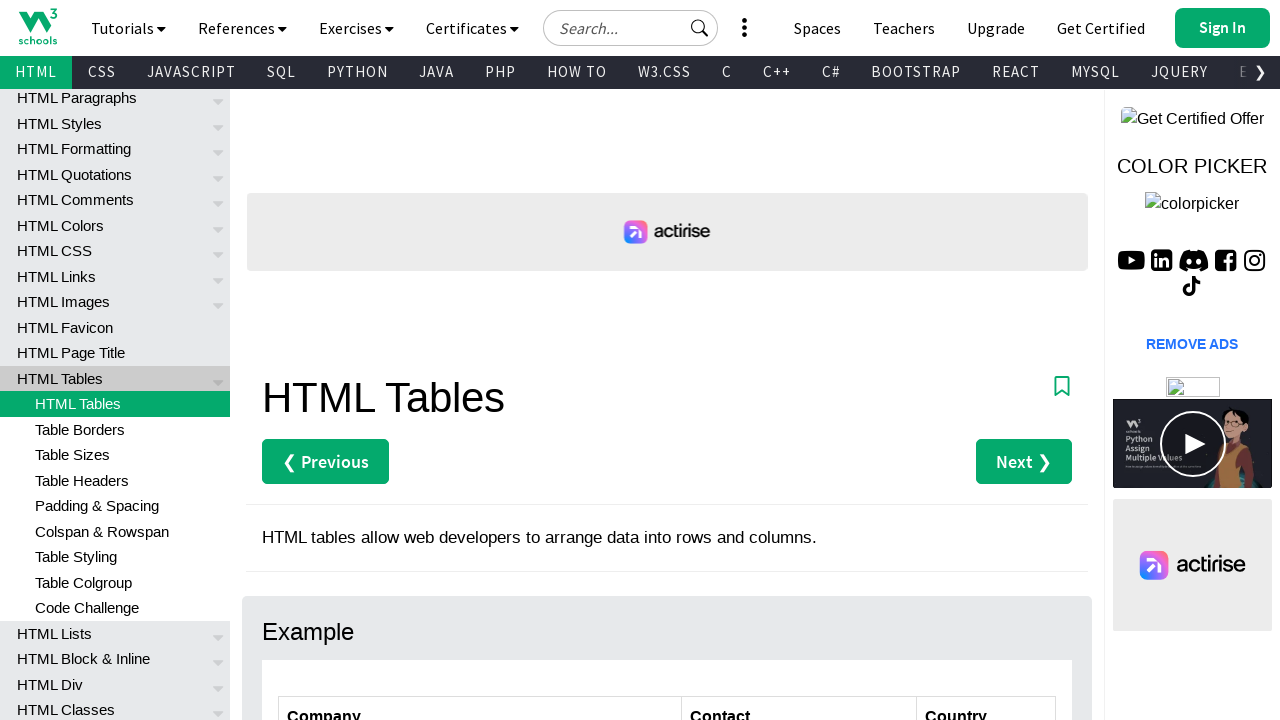